Tests clicking on a YouTube channel link to navigate to the channel's page

Starting URL: https://www.youtube.com/watch?v=ZHgyQGoeaB0

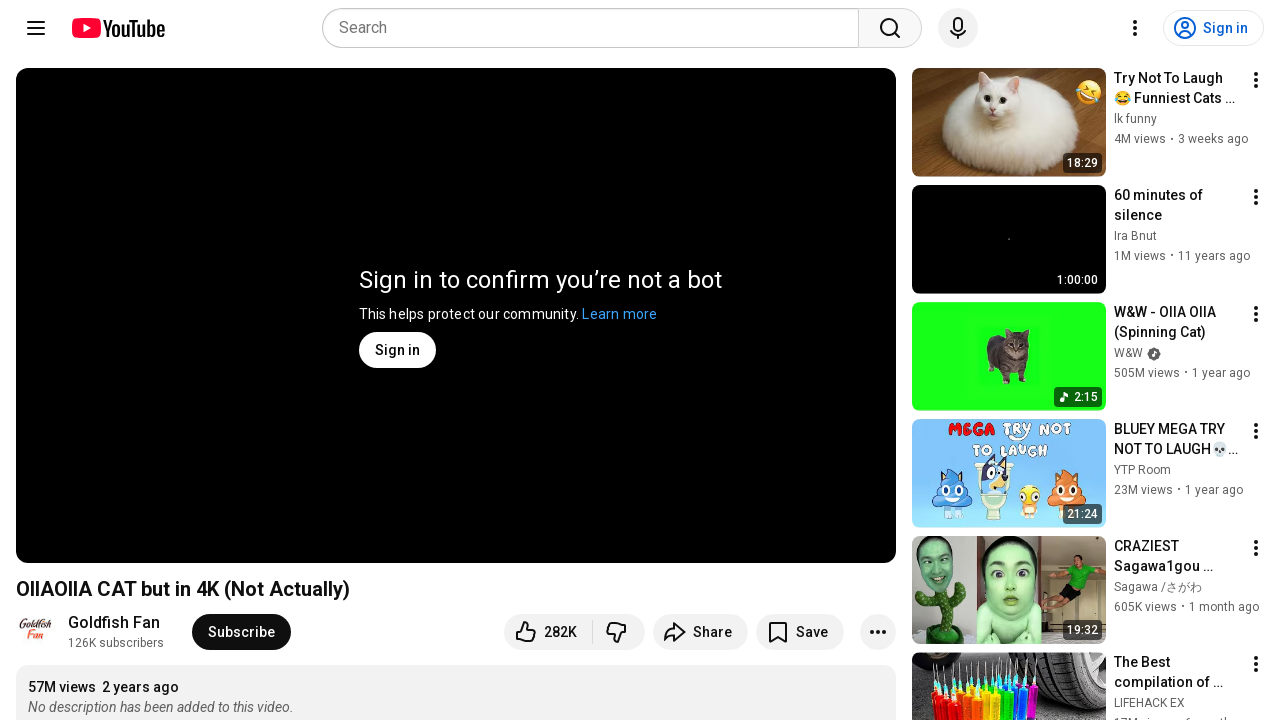

Waited for YouTube video page to load (networkidle)
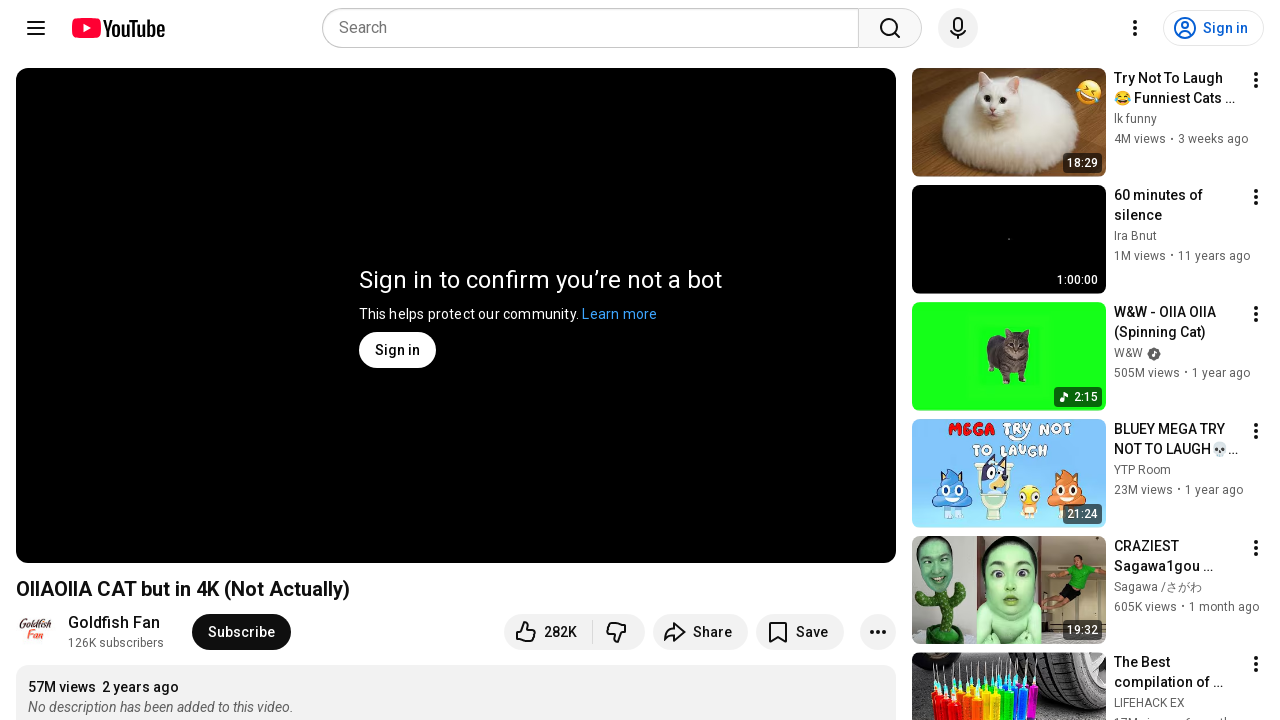

Clicked on 'Goldfish Fan' channel link at (115, 623) on internal:role=link[name="Goldfish Fan"i]
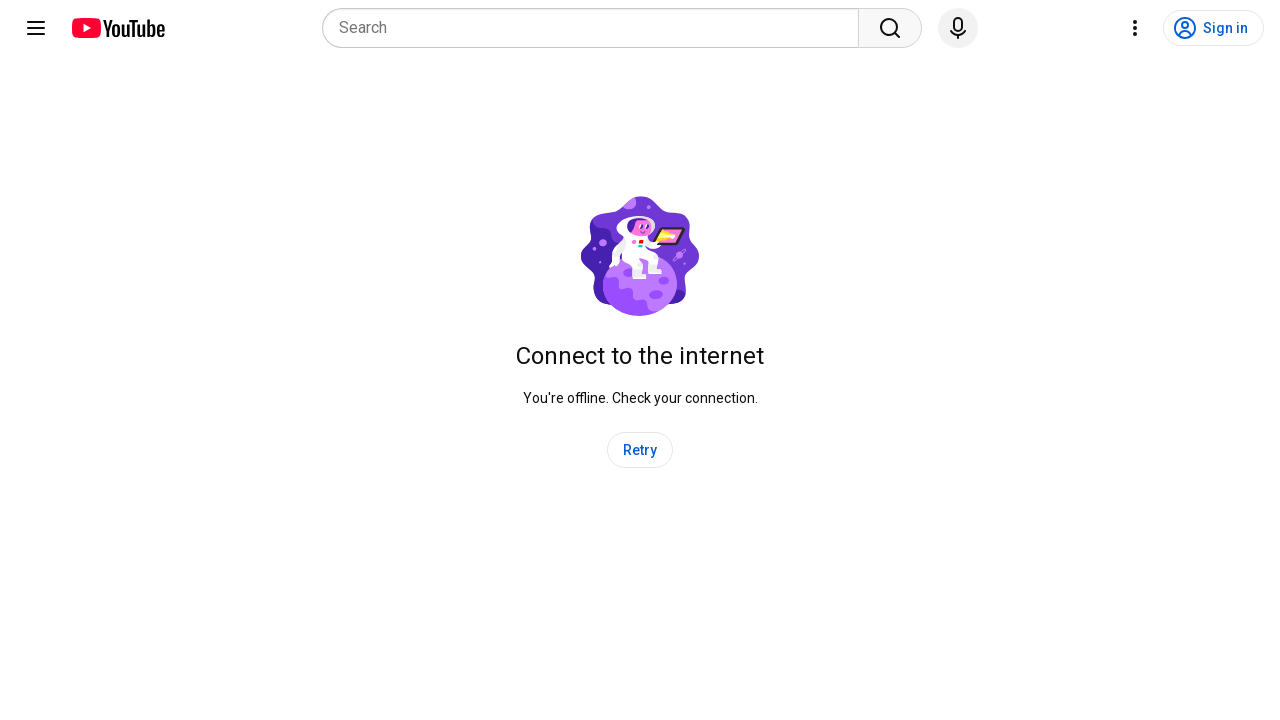

Waited for channel page to load (networkidle)
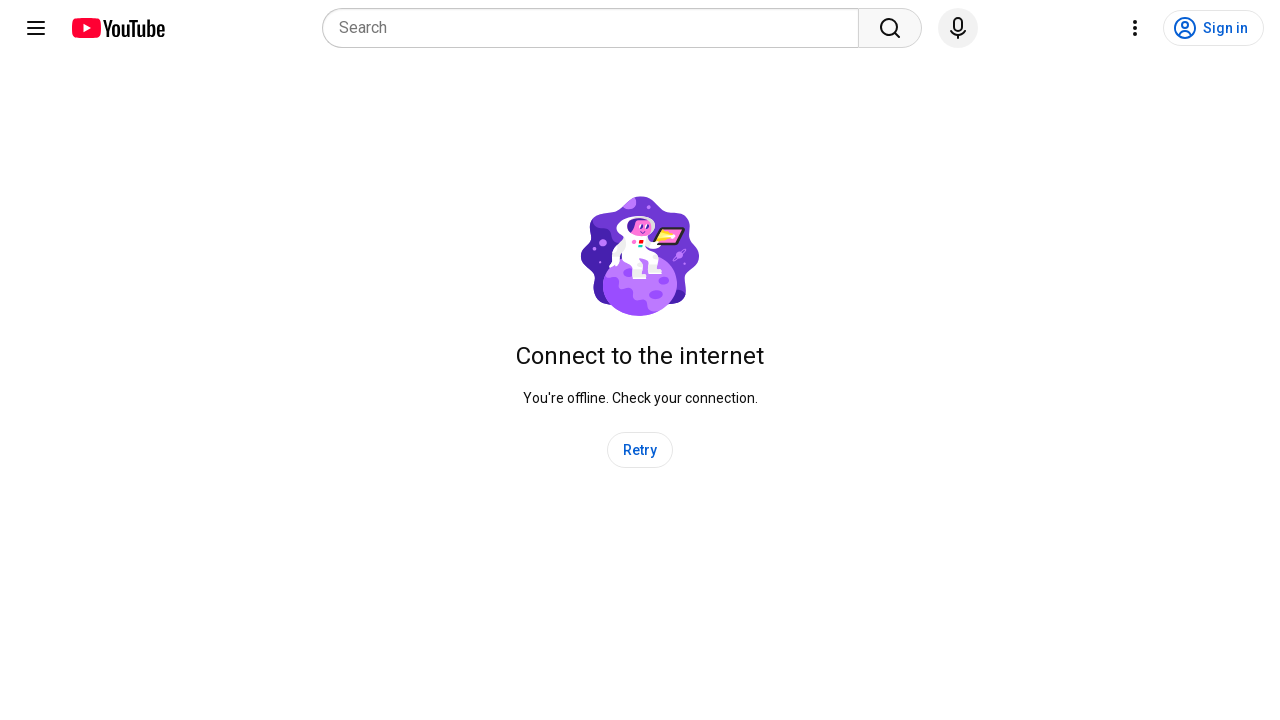

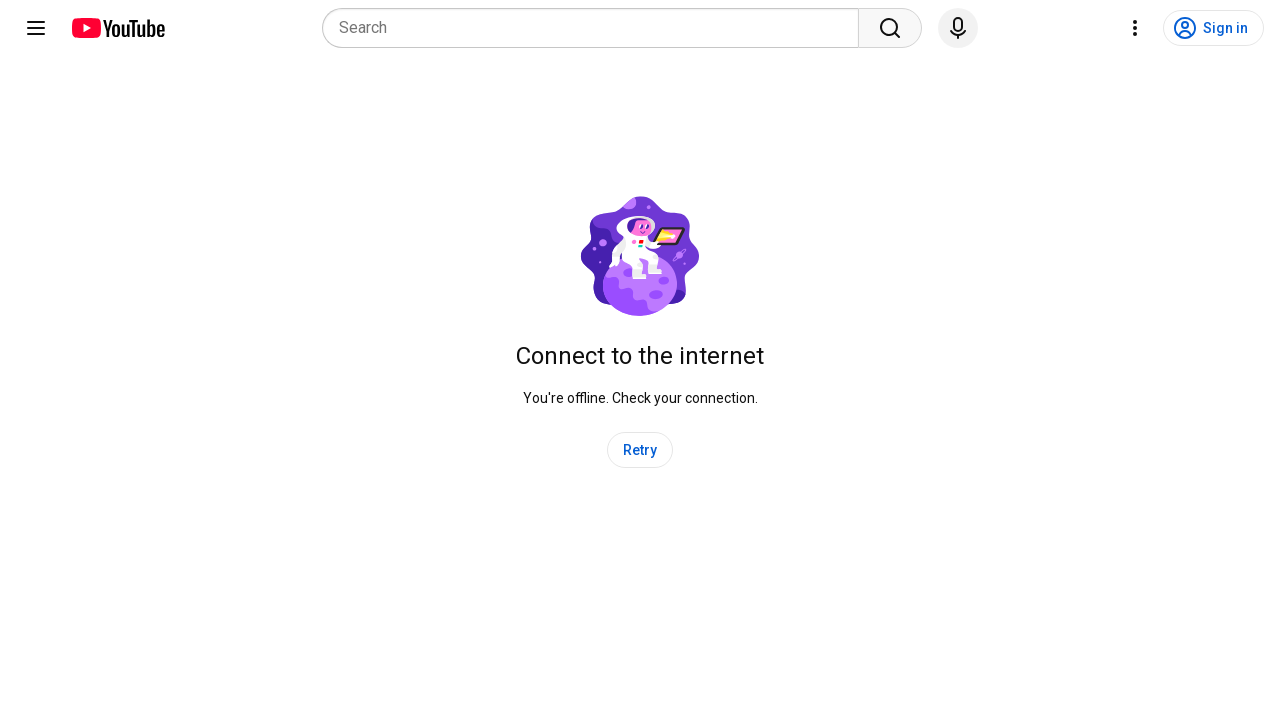